Tests handling a JavaScript prompt dialog by clicking a link that triggers a prompt, entering text, and accepting it

Starting URL: https://www.selenium.dev/documentation/en/webdriver/js_alerts_prompts_and_confirmations/

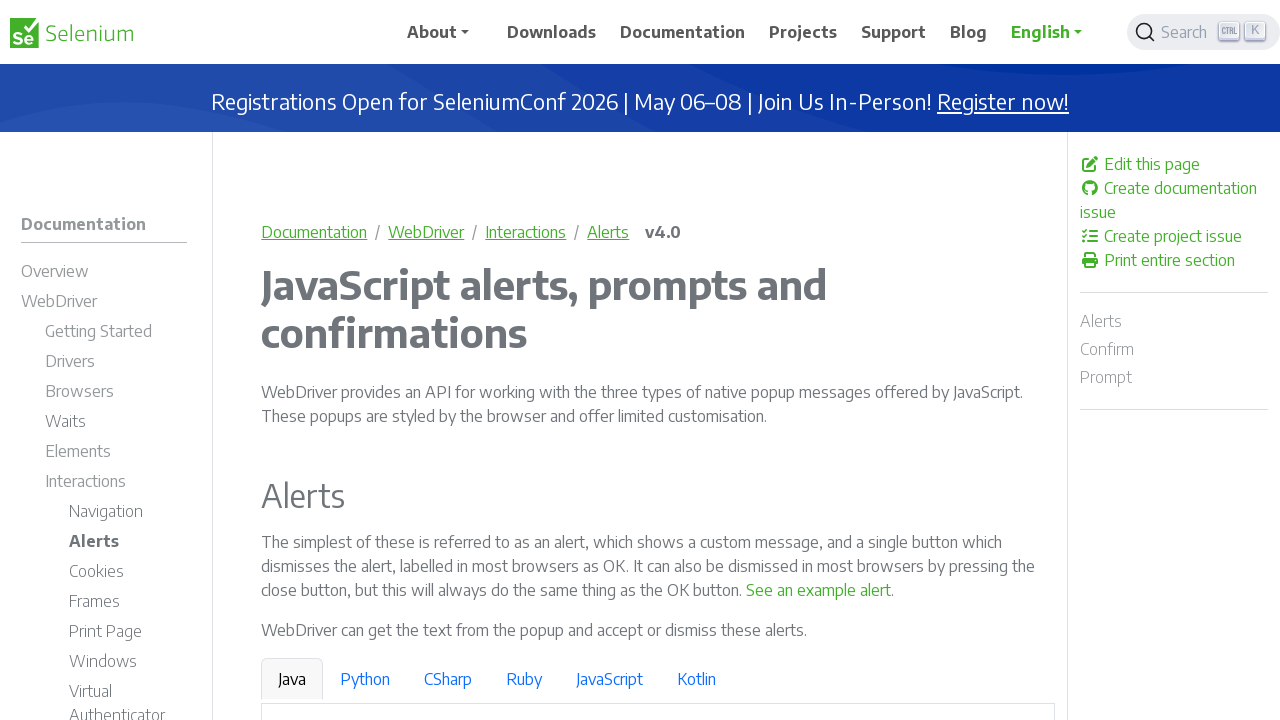

Set up dialog handler to accept prompt with 'Playwright Test Input'
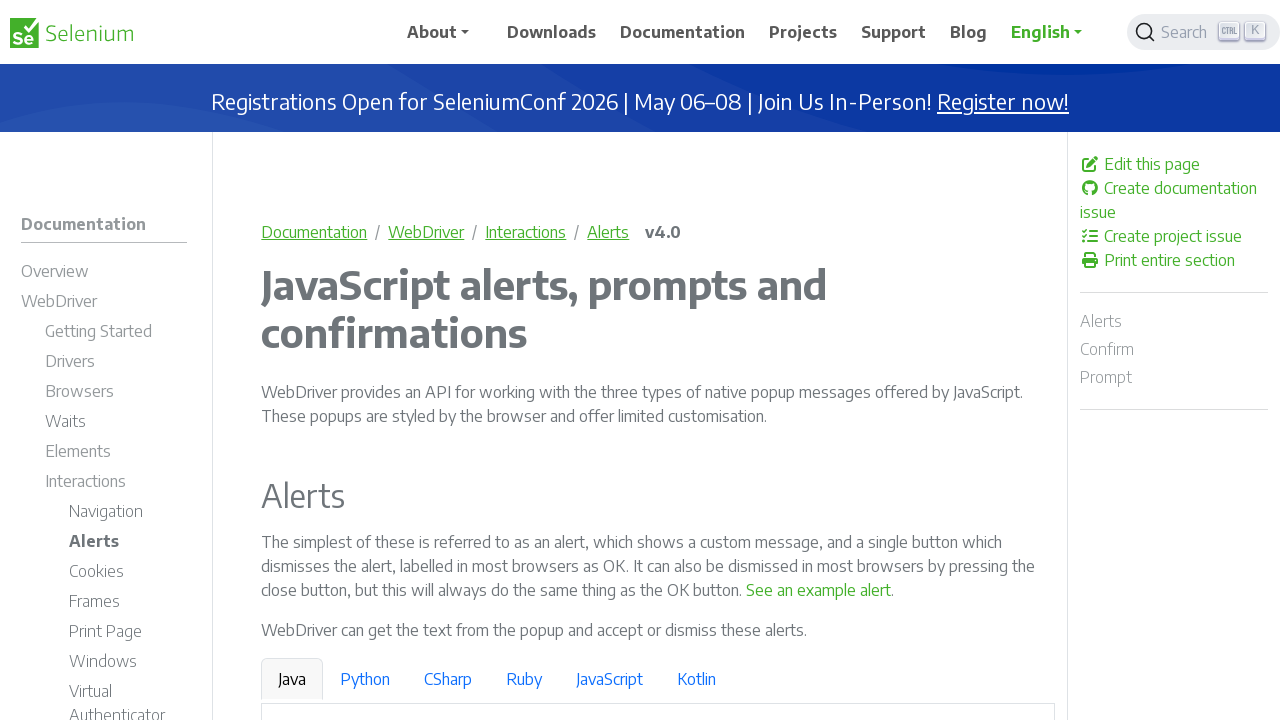

Clicked link to trigger JavaScript prompt dialog at (627, 360) on a:has-text('See a sample prompt')
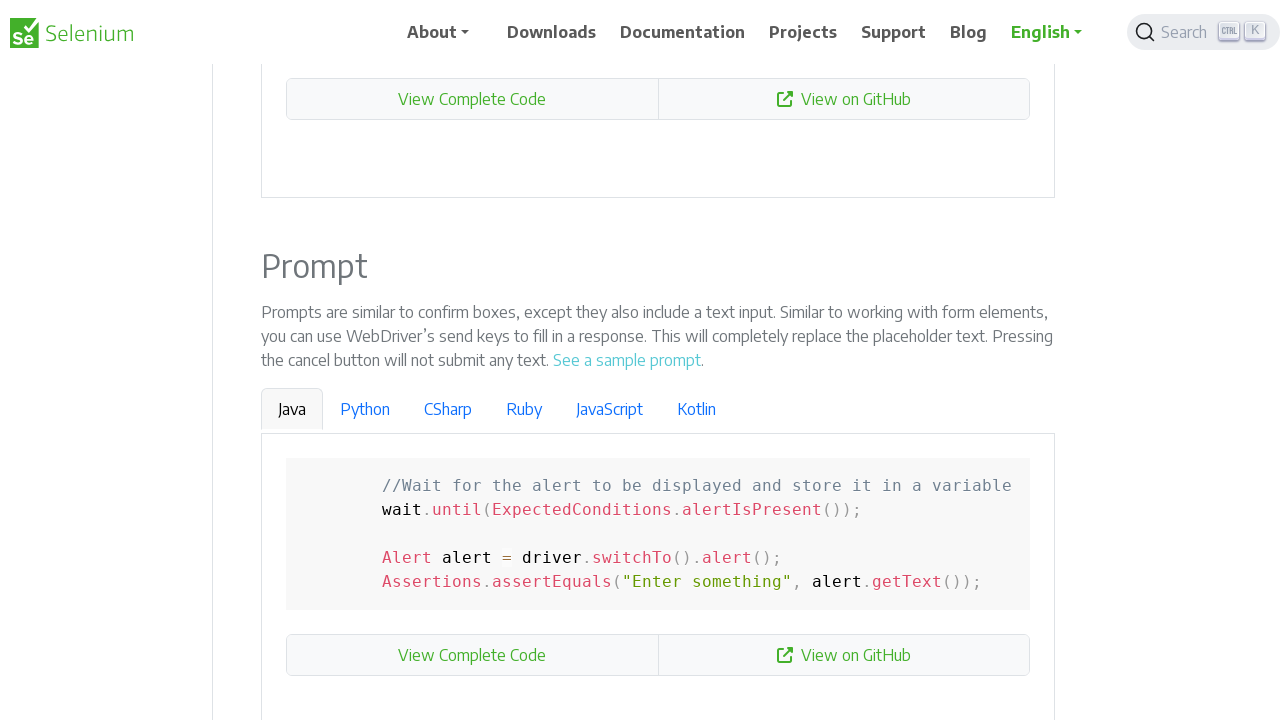

Waited 500ms for dialog interaction to complete
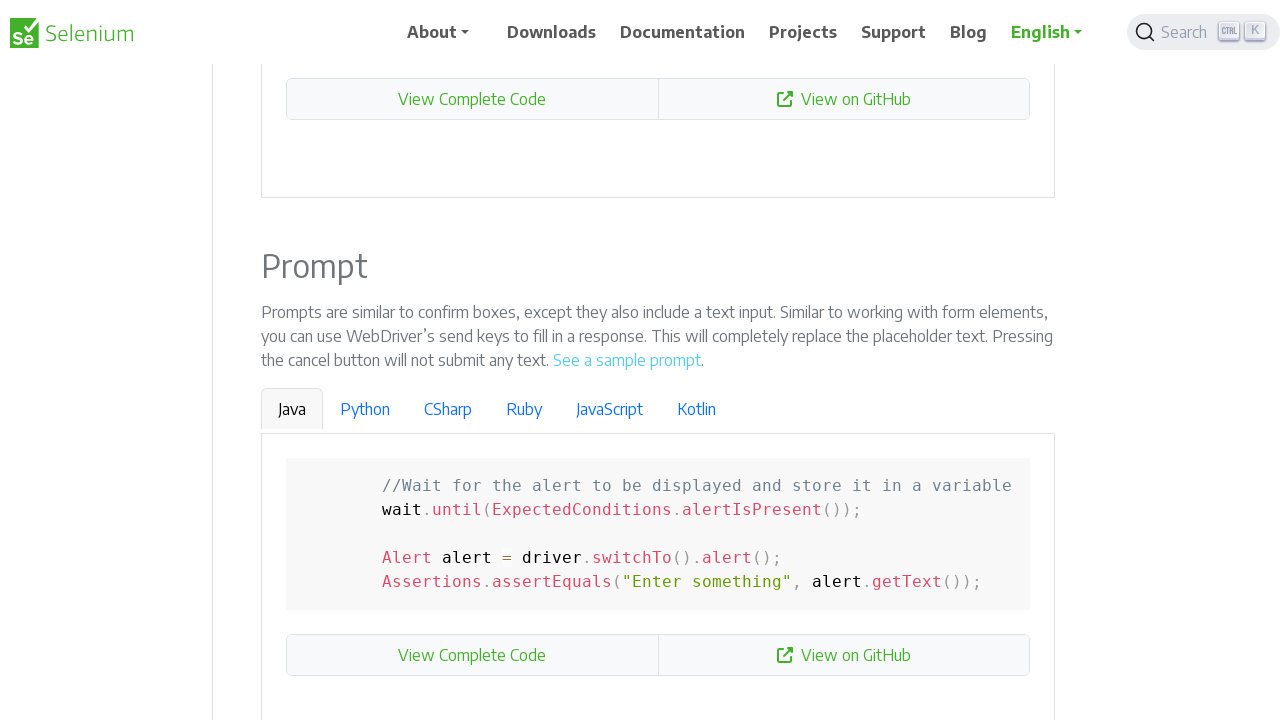

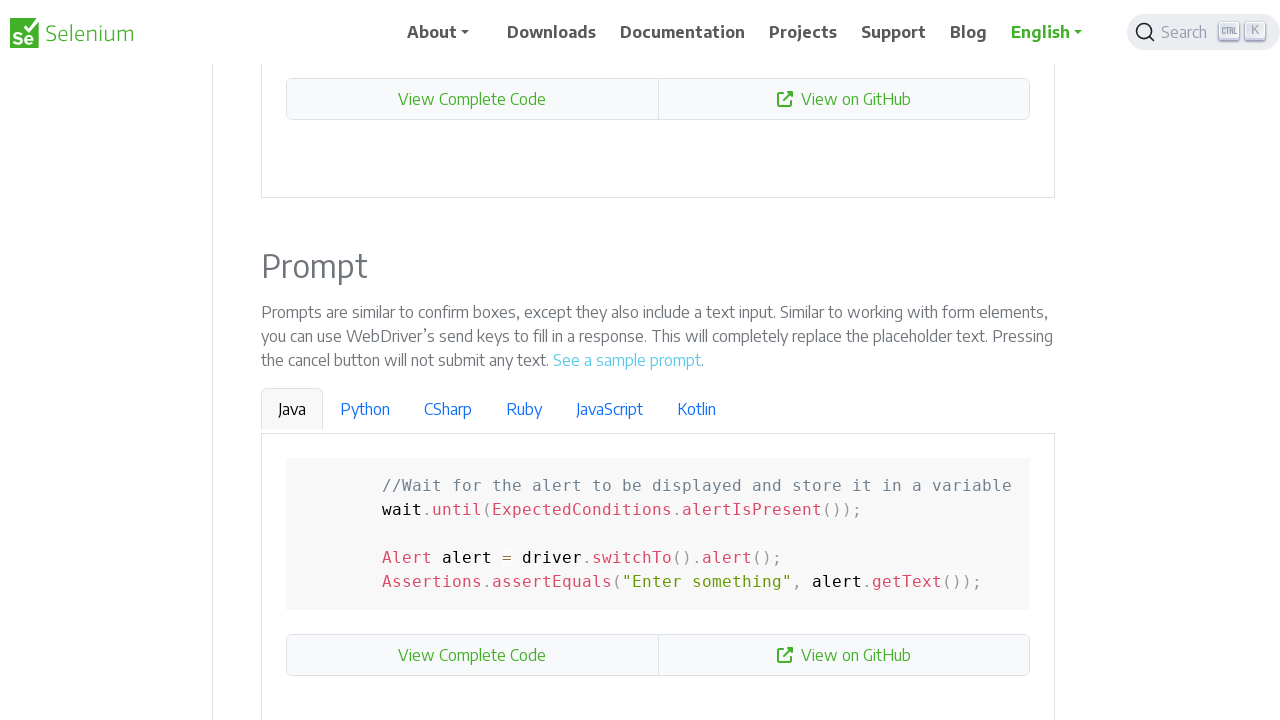